Tests form submission with empty username and password fields, verifying that these fields are not displayed in the results while other fields are processed correctly

Starting URL: https://testpages.herokuapp.com/styled/basic-html-form-test.html

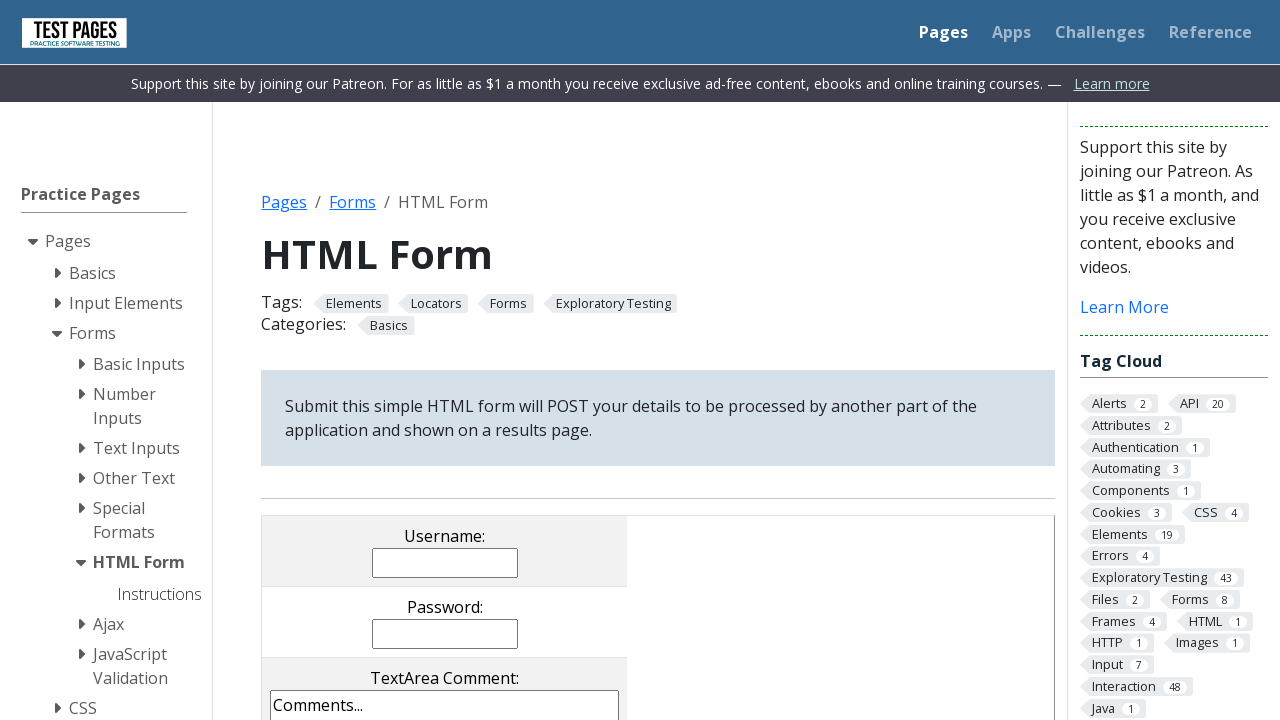

Cleared comments field on textarea[name='comments']
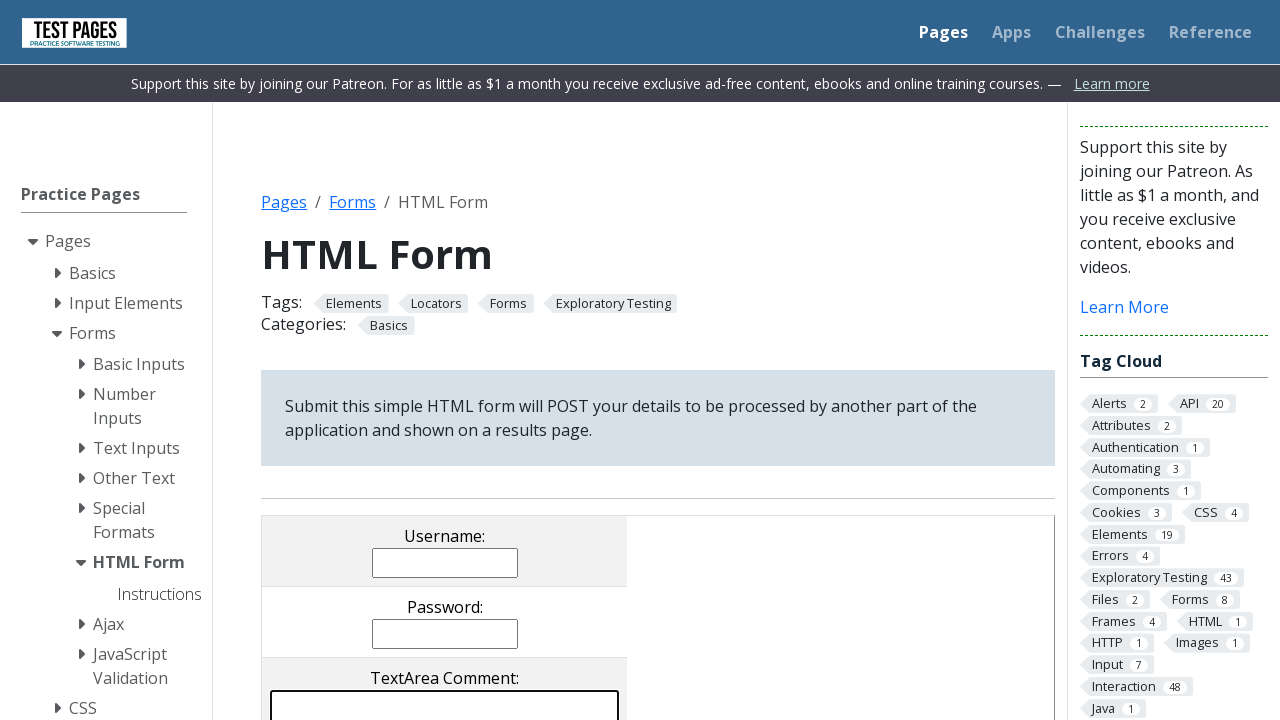

Selected option 'ms1' from multiple select dropdown on select[name='multipleselect[]']
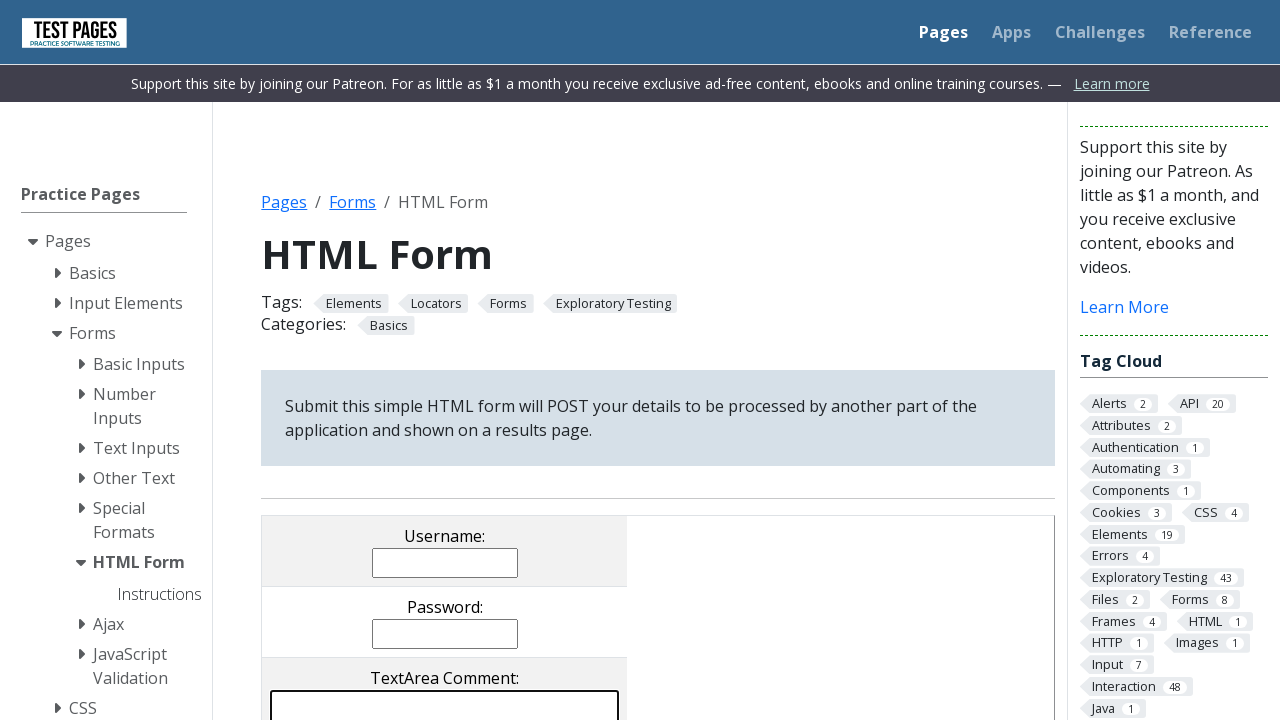

Selected option 'dd1' from regular dropdown on select[name='dropdown']
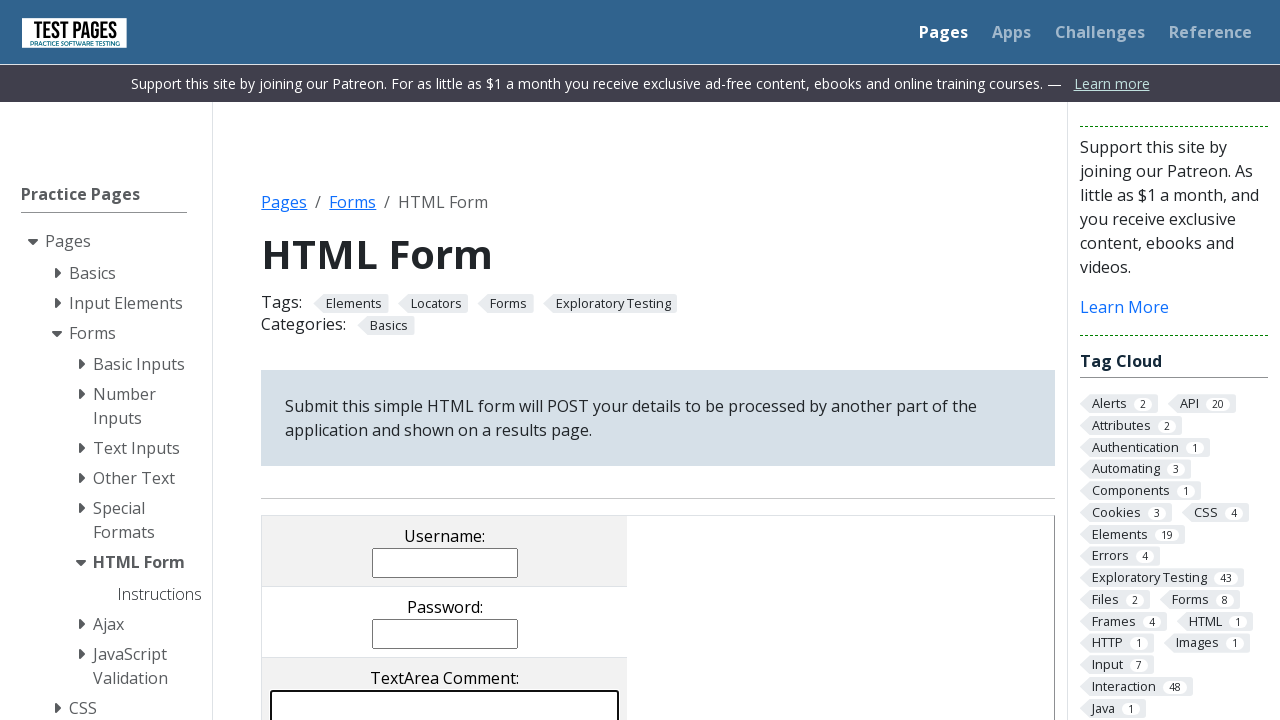

Clicked radio button with value 'rd1' at (350, 360) on xpath=//input[@value='rd1']
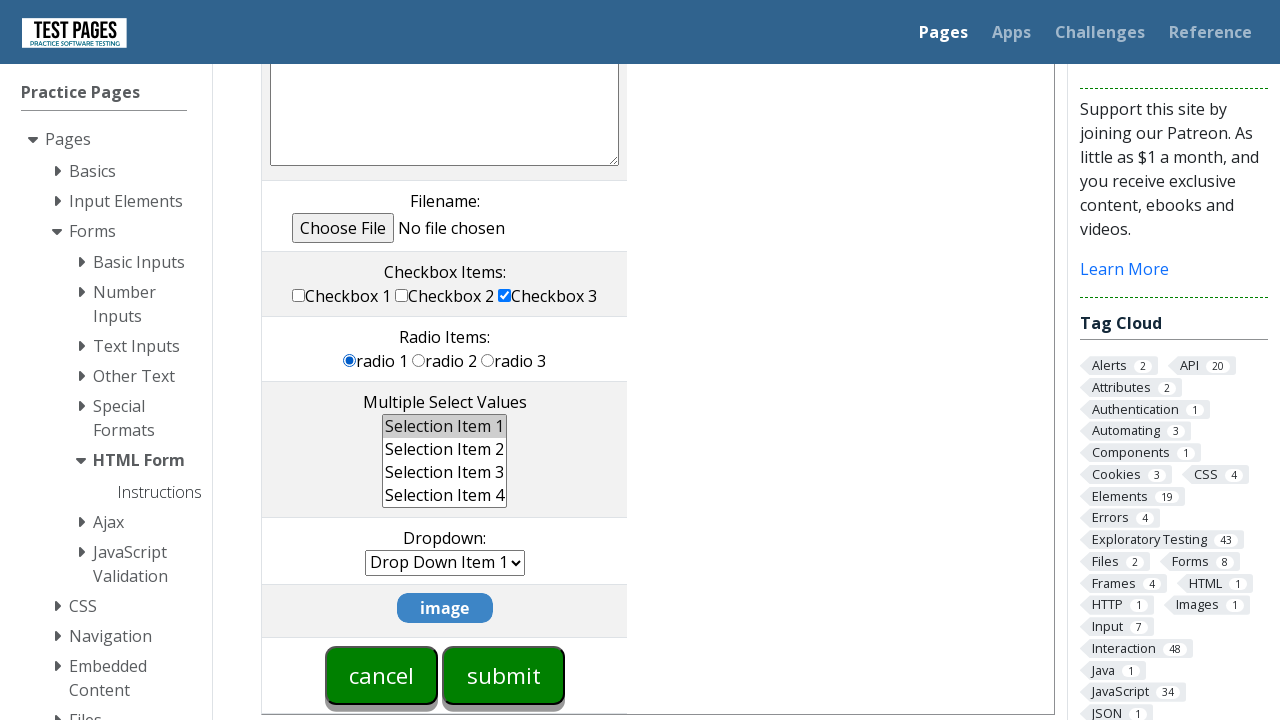

Clicked submit button to submit the form at (504, 675) on xpath=//input[@value='submit']
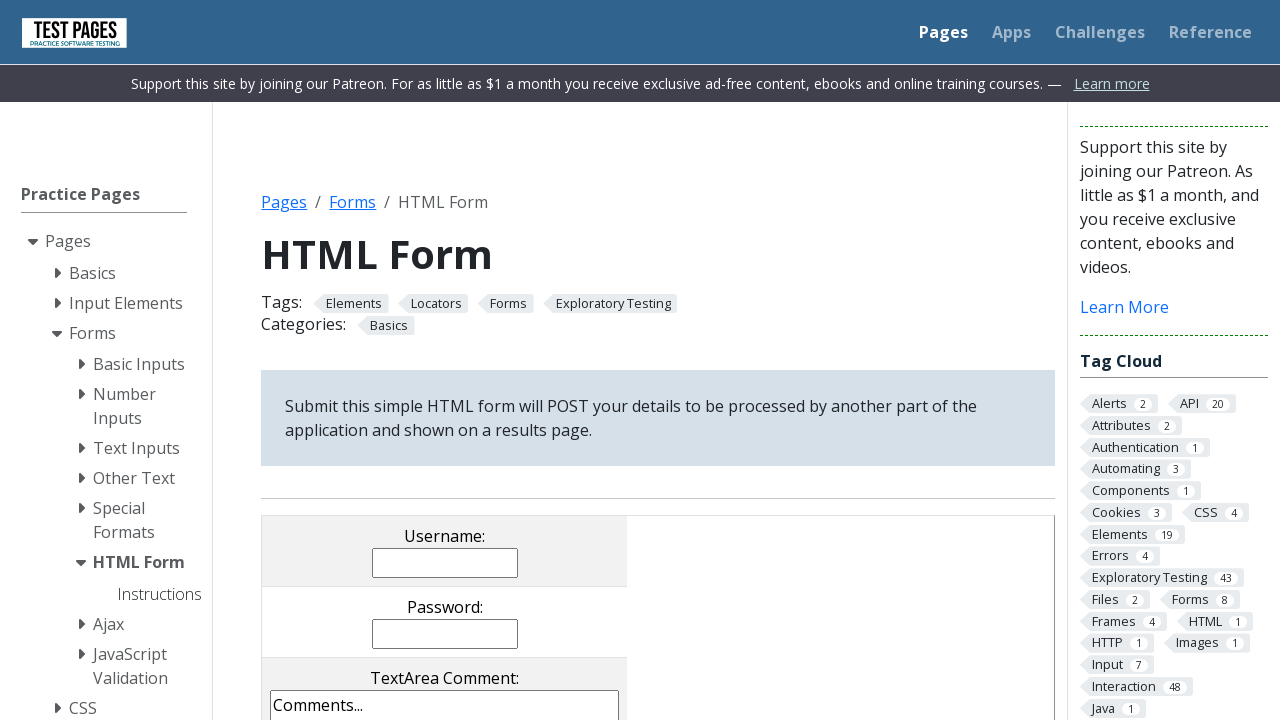

Results page loaded
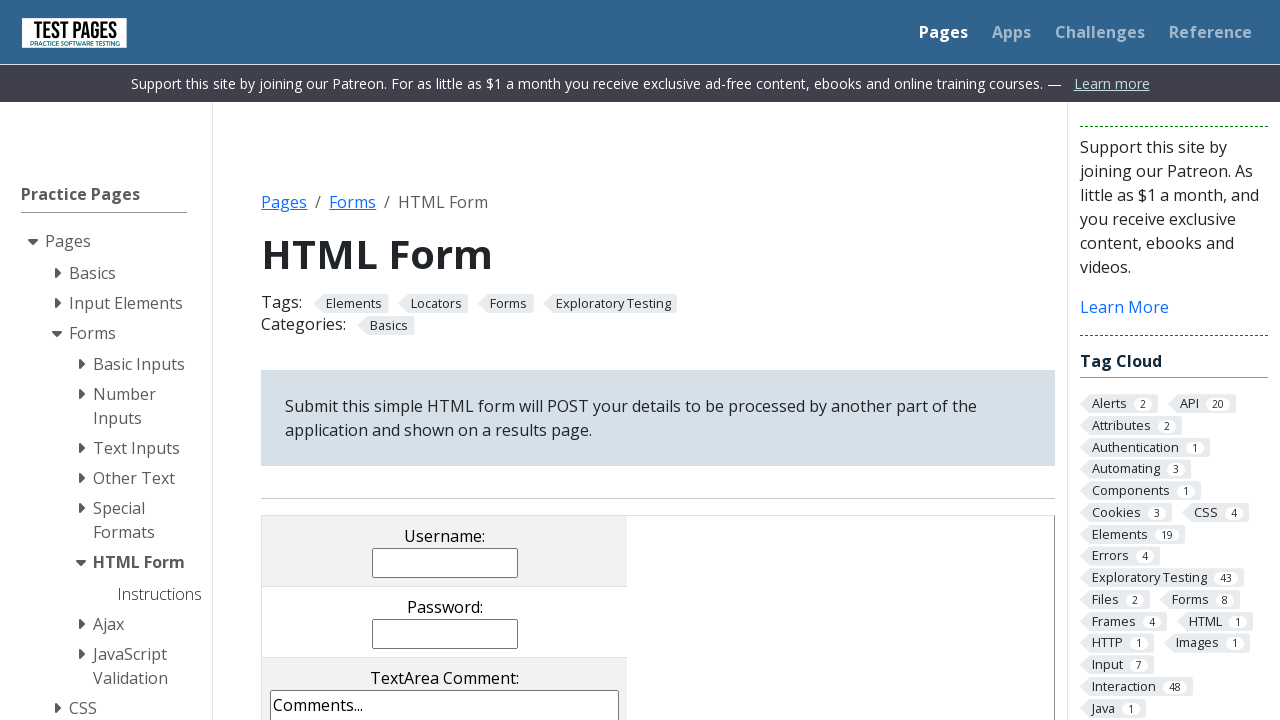

Verified that username field is not displayed in results (field was empty)
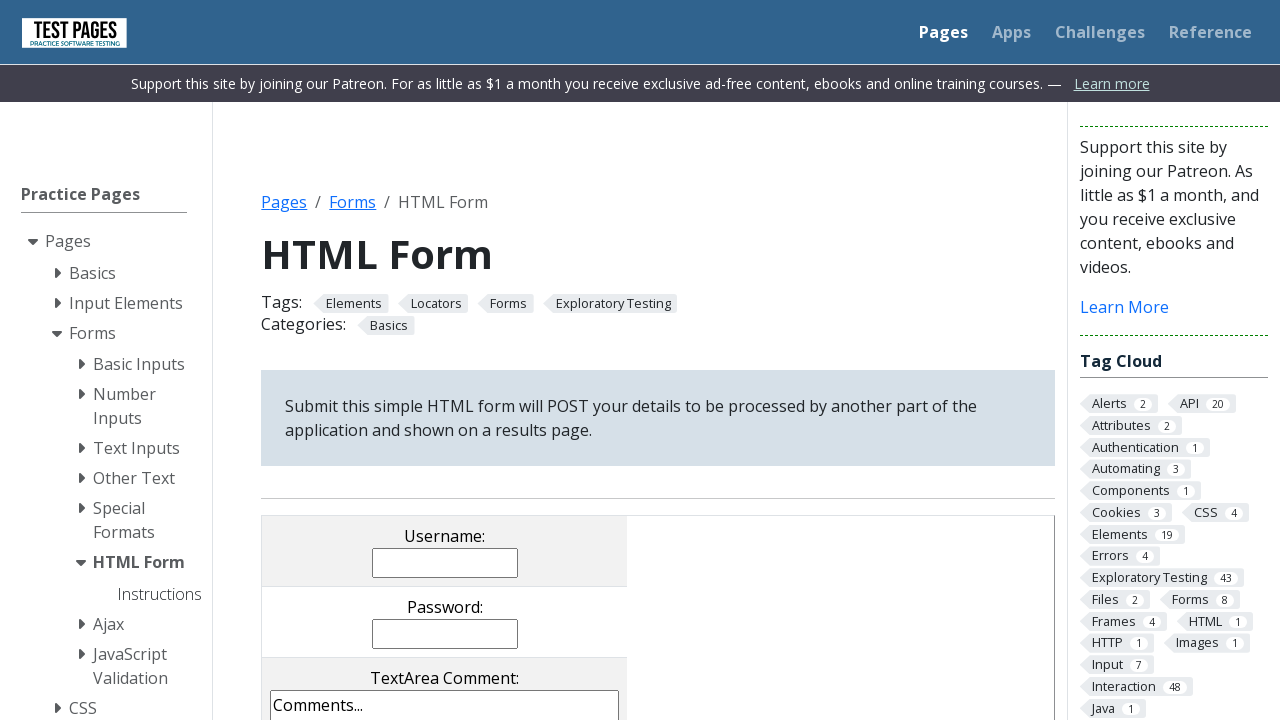

Verified that password field is not displayed in results (field was empty)
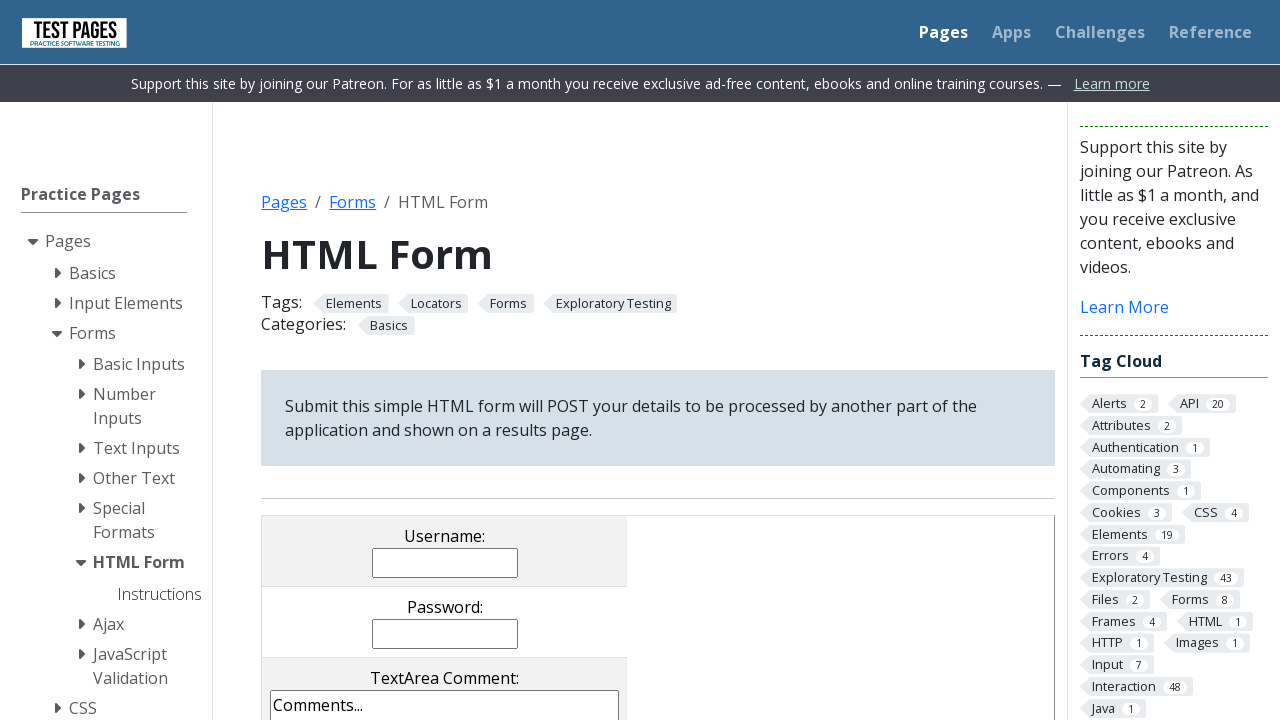

Verified that comments field is not displayed in results (field was empty)
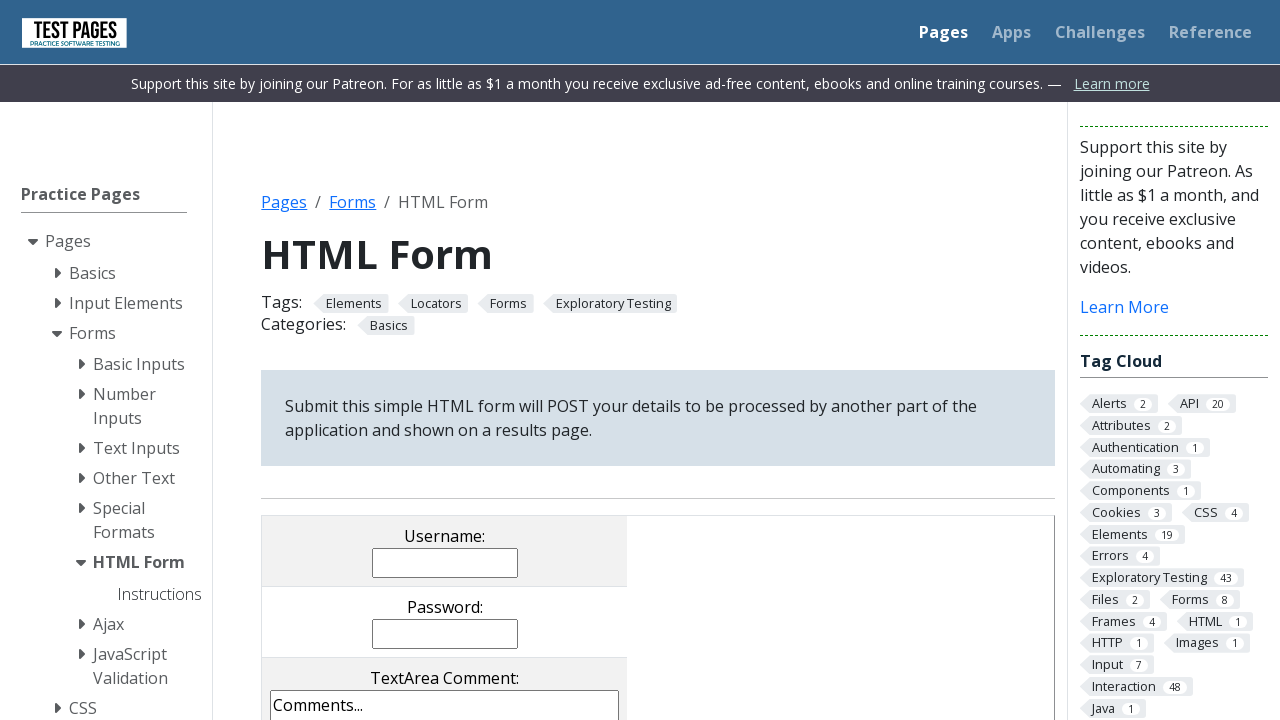

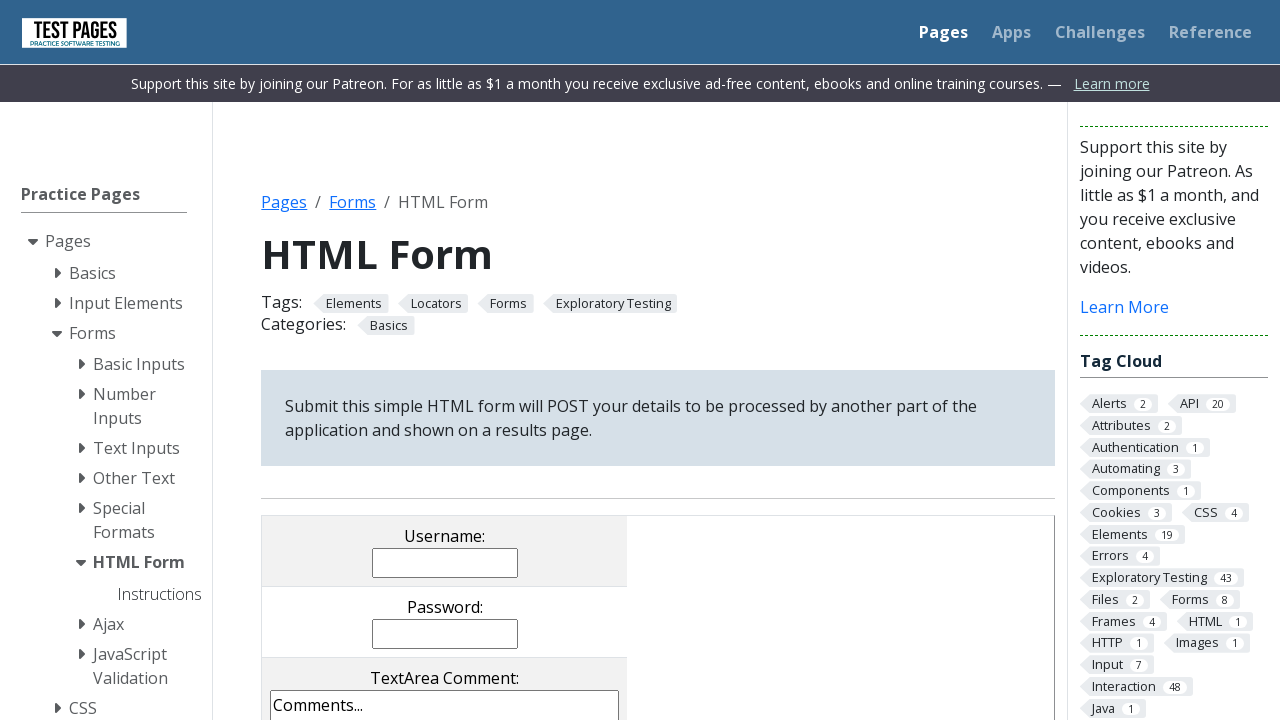